Navigates to DuckDuckGo homepage and waits for the page to load completely

Starting URL: https://duckduckgo.com

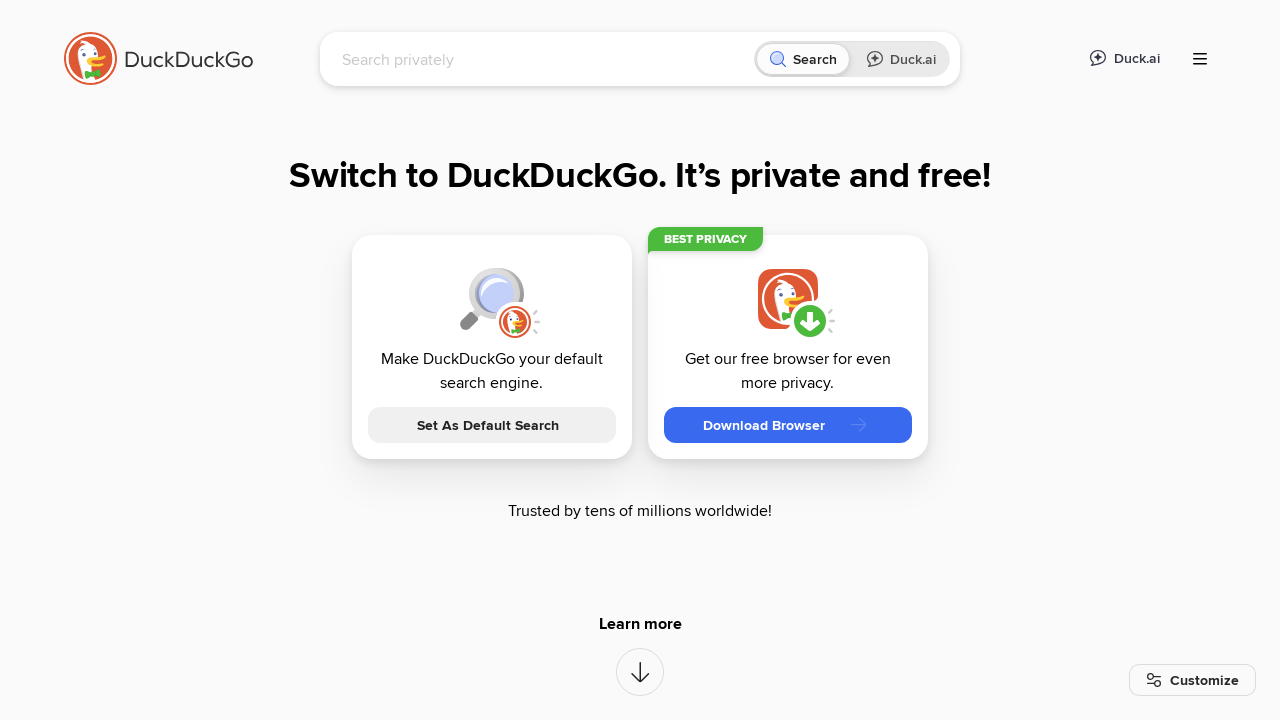

Navigated to DuckDuckGo homepage
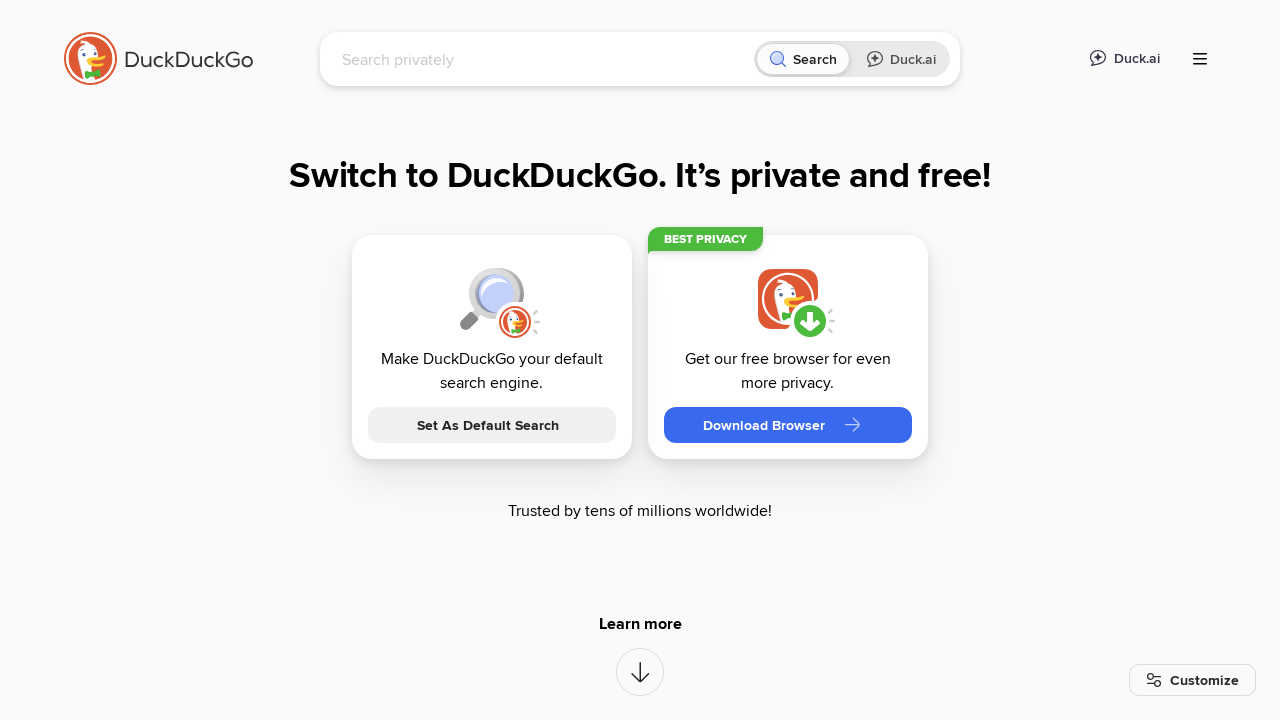

Waited for search input field to load
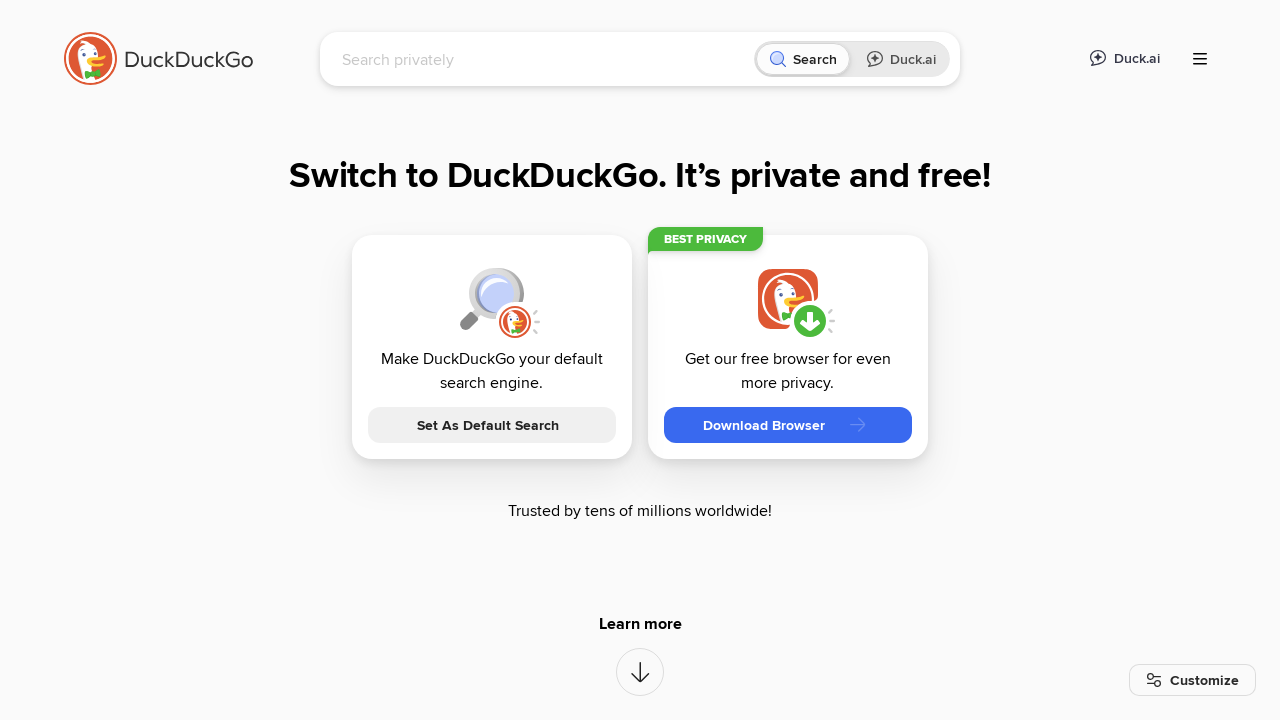

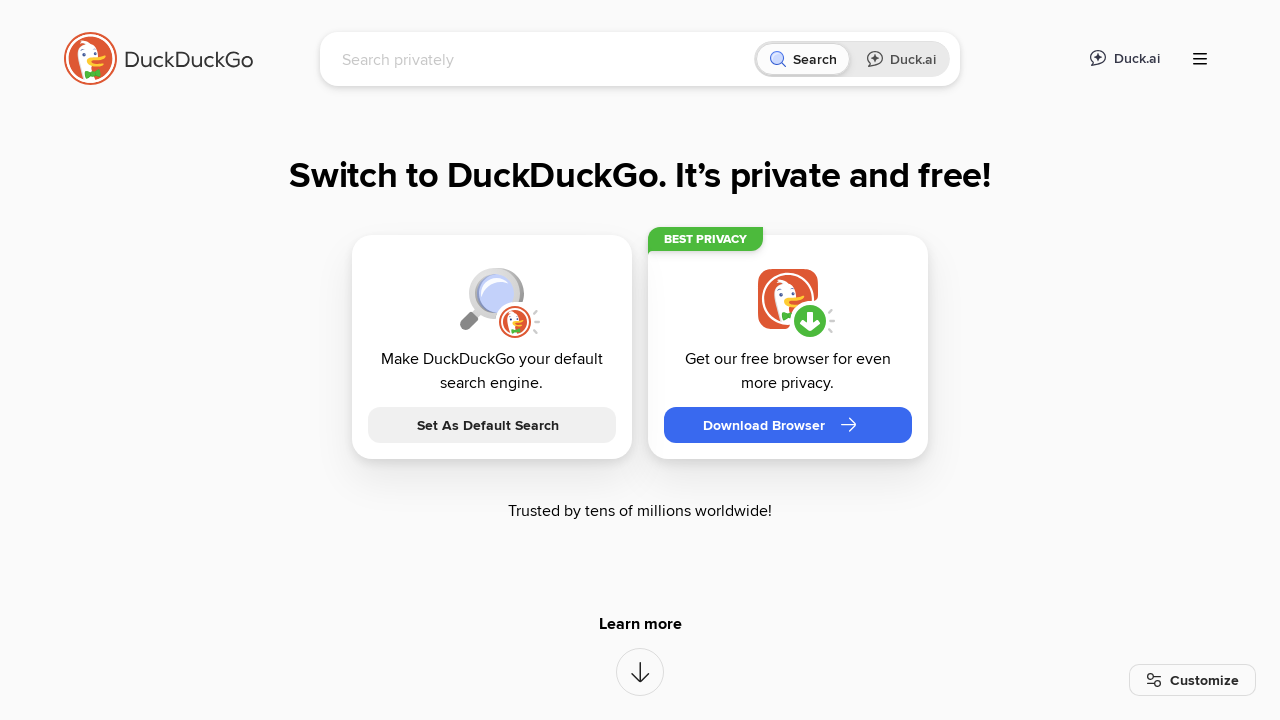